Navigates to a wholesale lenders listing page and waits for the page to load

Starting URL: https://www.findwholesalelenders.com/lenders-listing-page

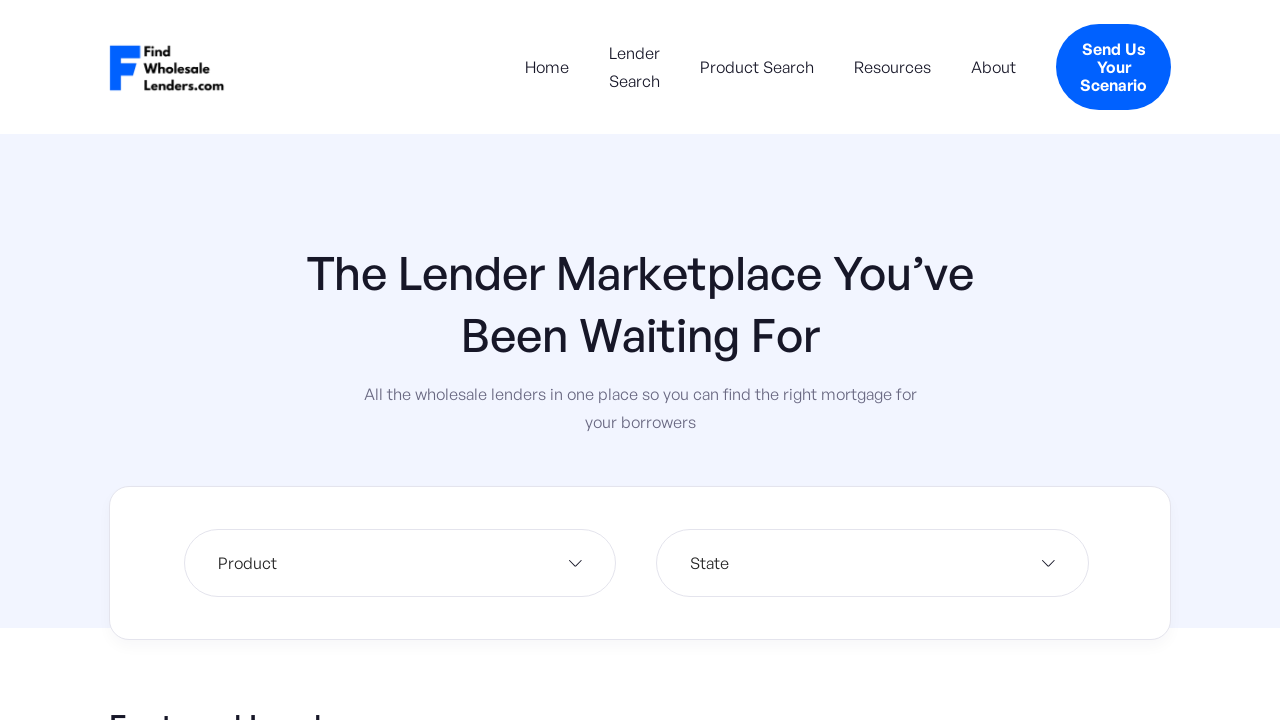

Navigated to wholesale lenders listing page
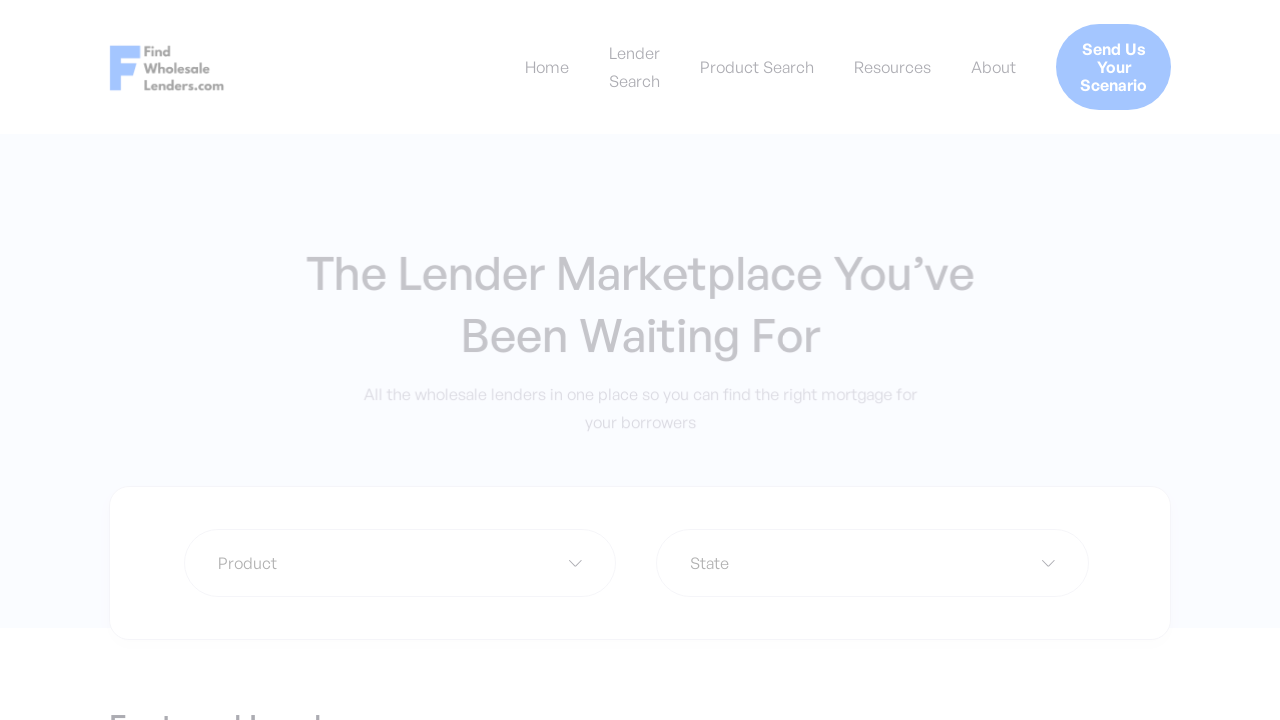

Waited for page DOM to load
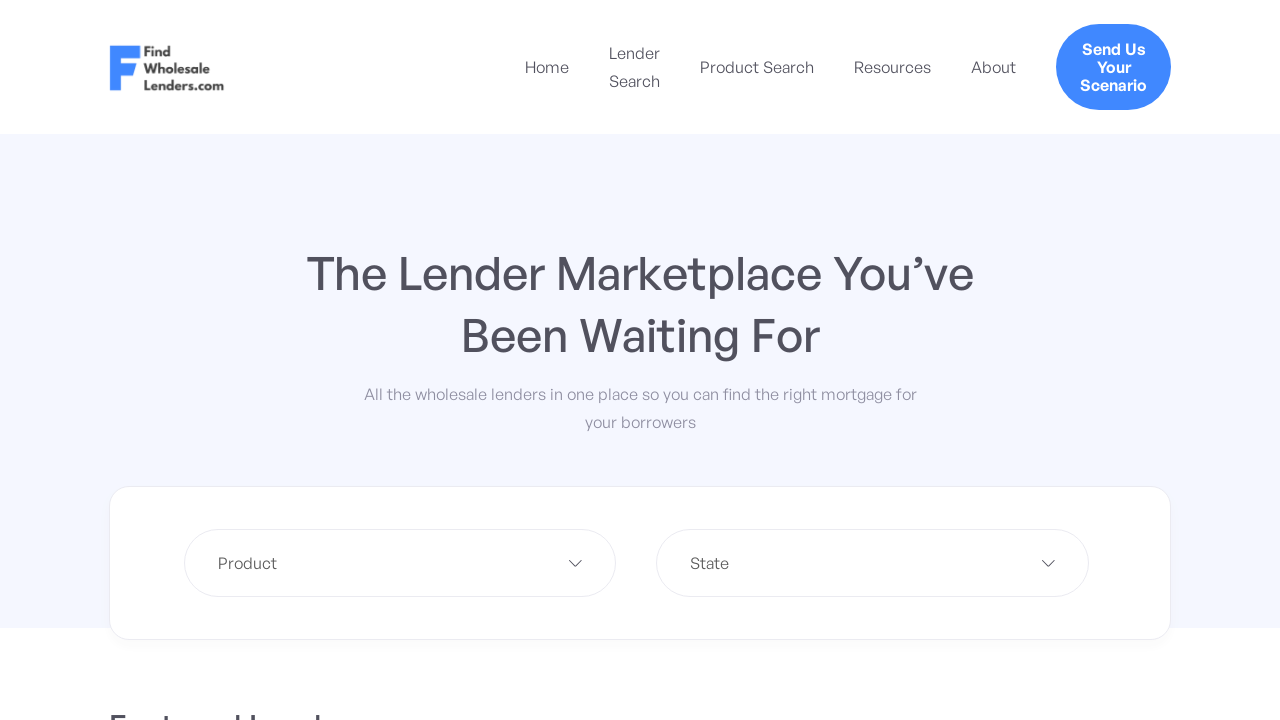

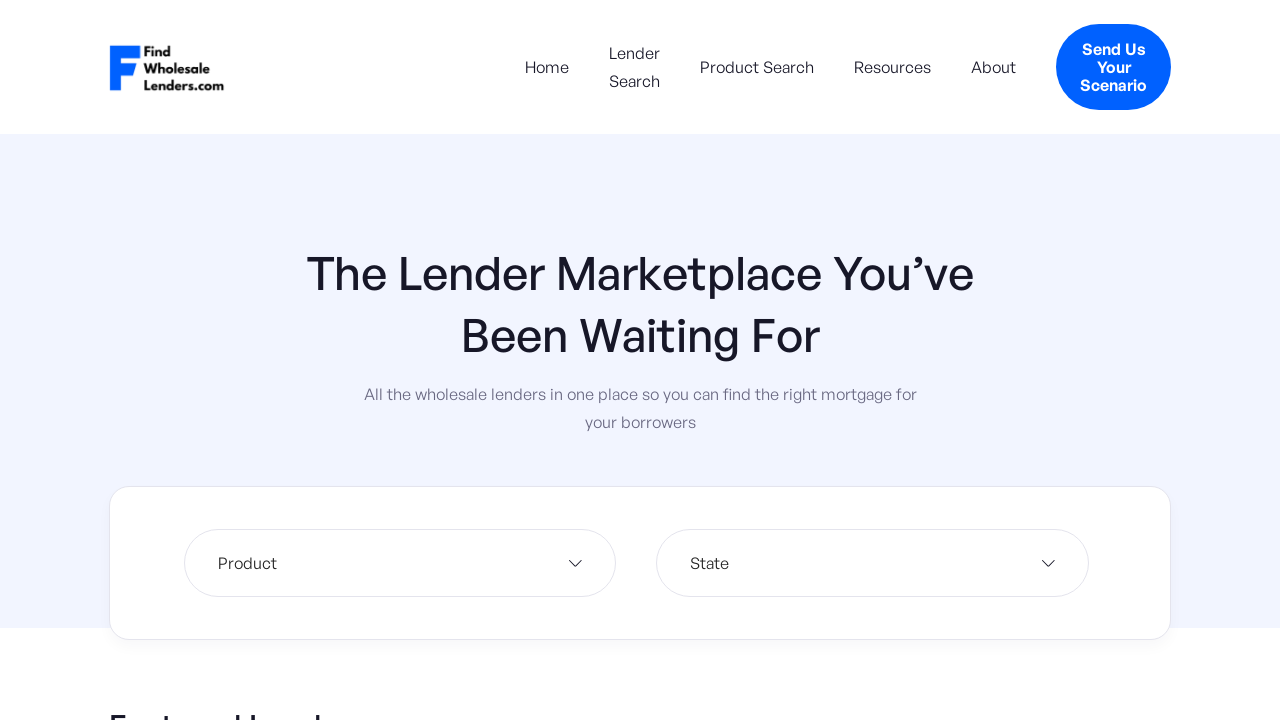